Tests window handling functionality by opening multiple windows and switching between them

Starting URL: http://demo.automationtesting.in/Windows.html

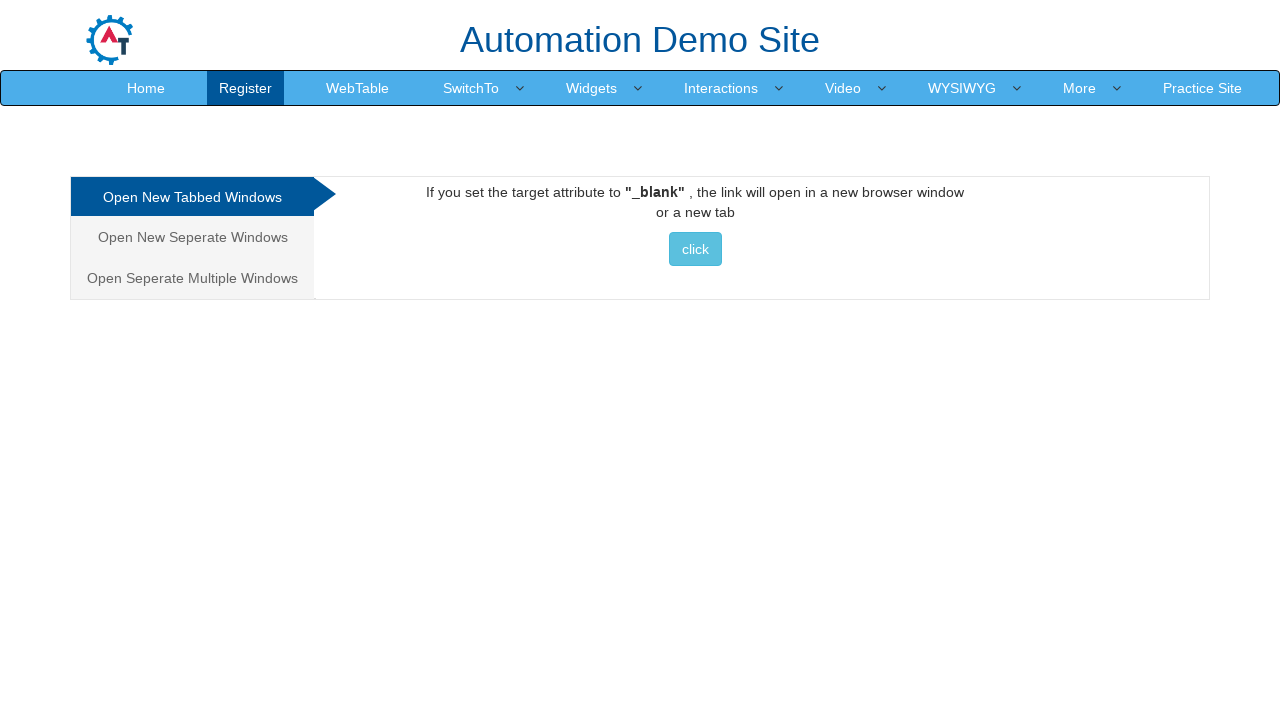

Clicked on 'Open Seperate Multiple Windows' link at (192, 278) on text='Open Seperate Multiple Windows'
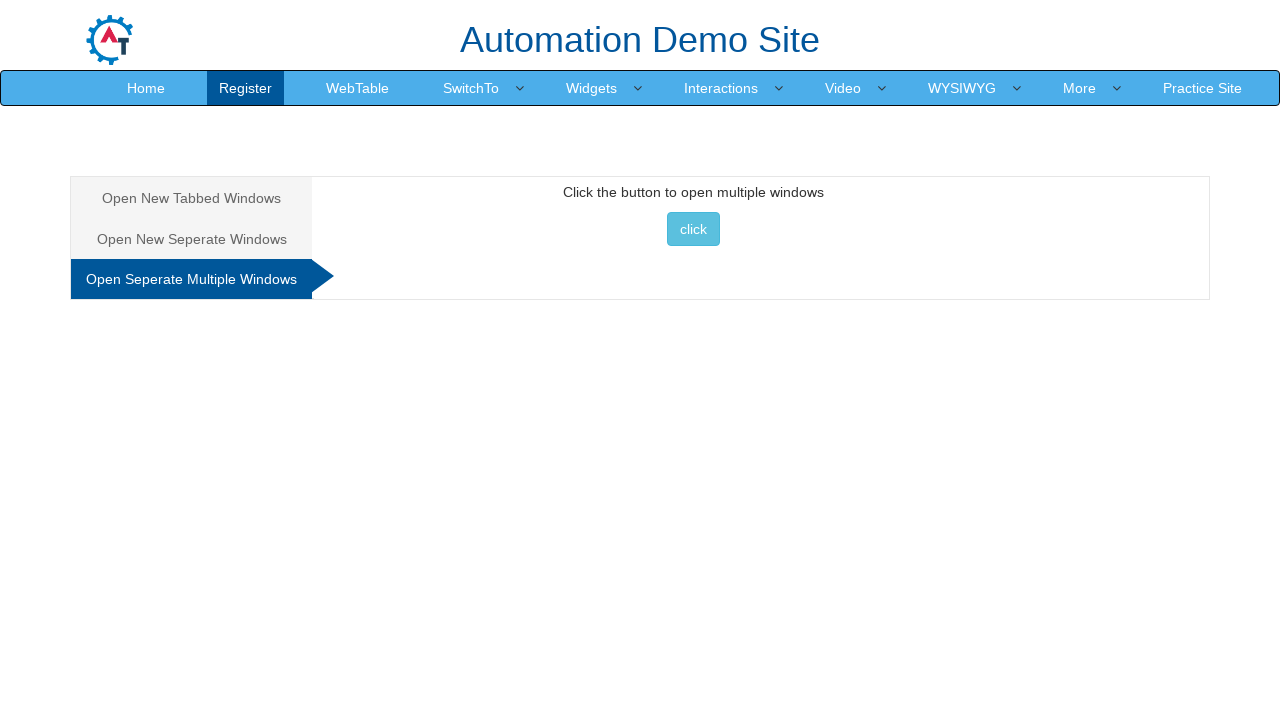

Clicked button to open multiple windows at (693, 229) on button[onclick='multiwindow()']
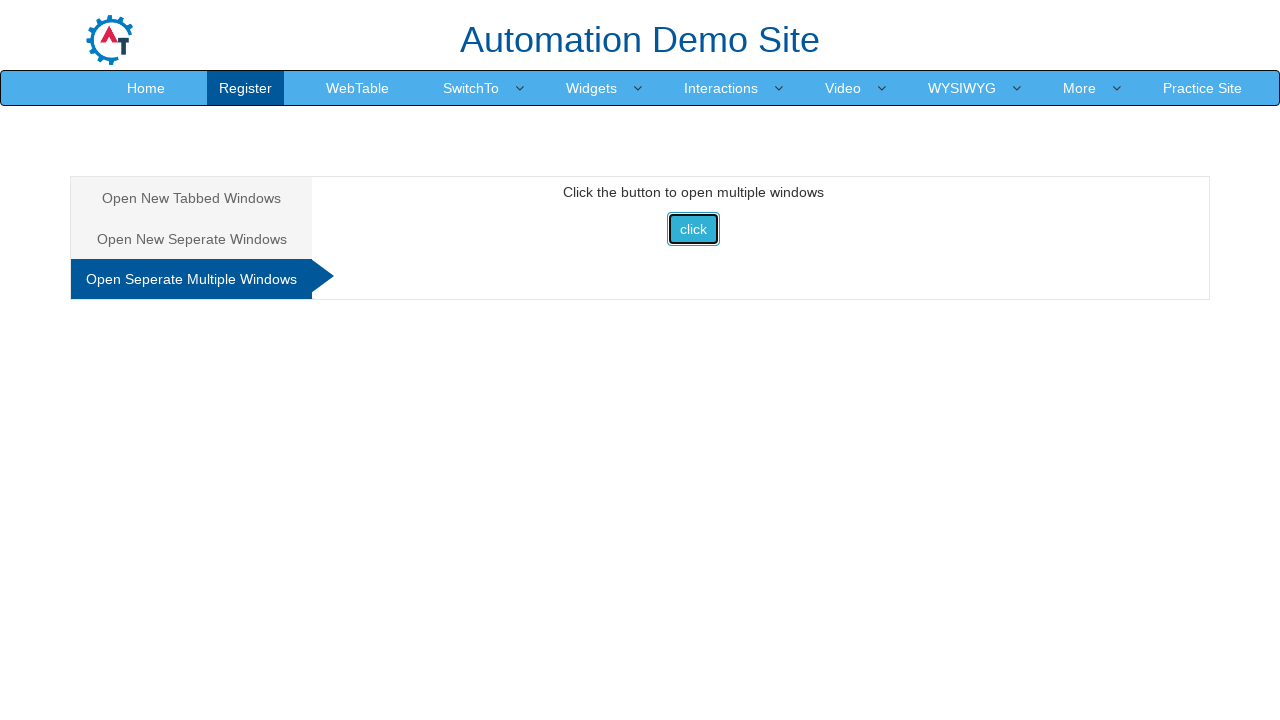

New window opened and captured
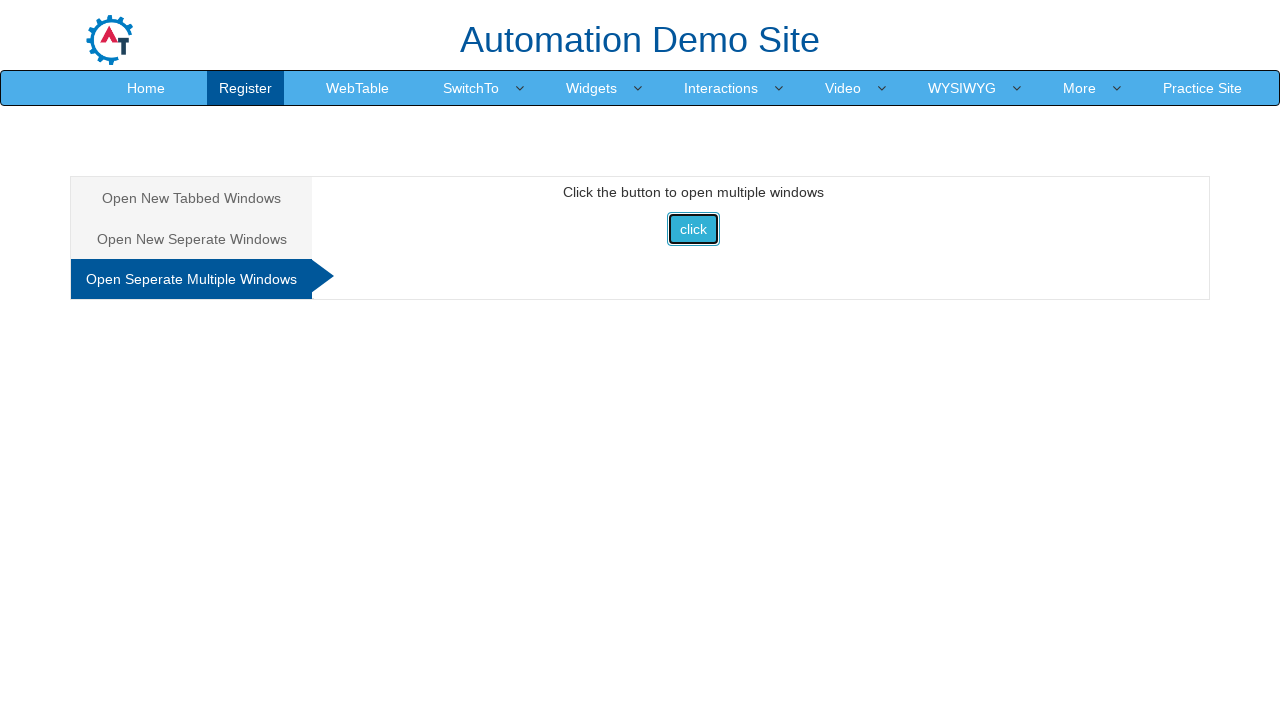

Retrieved new window title: 
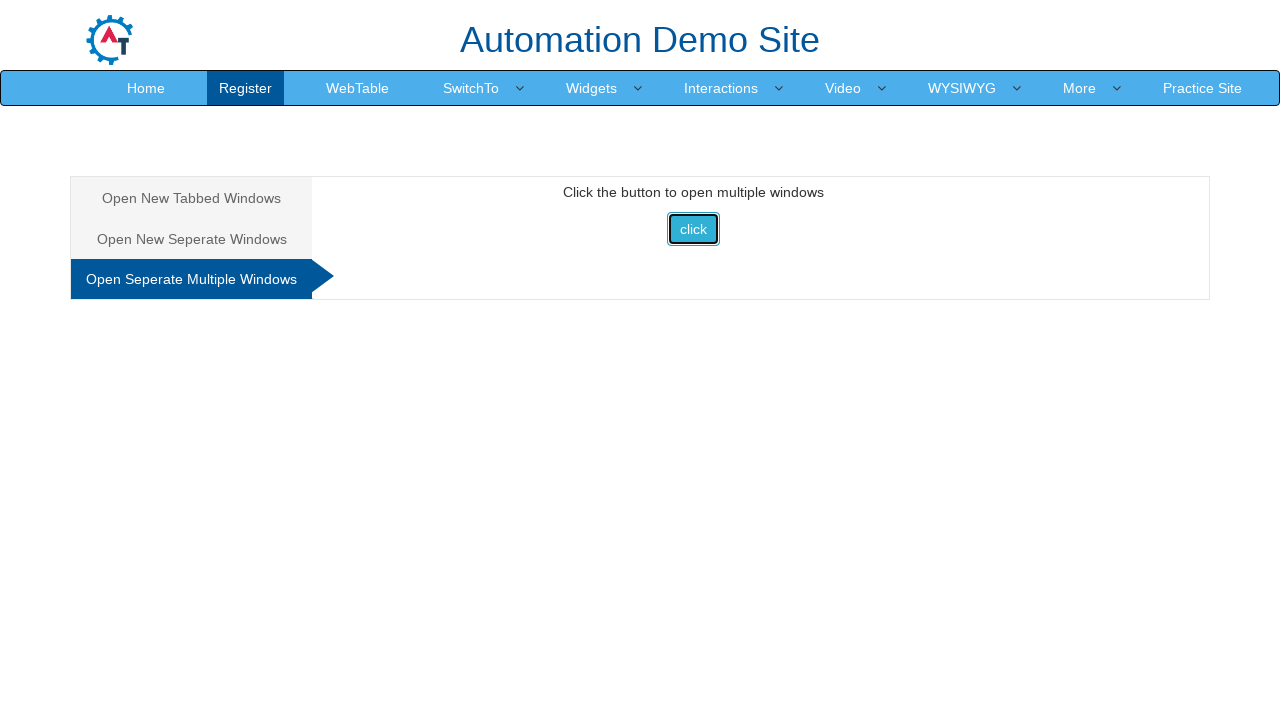

Closed the new window
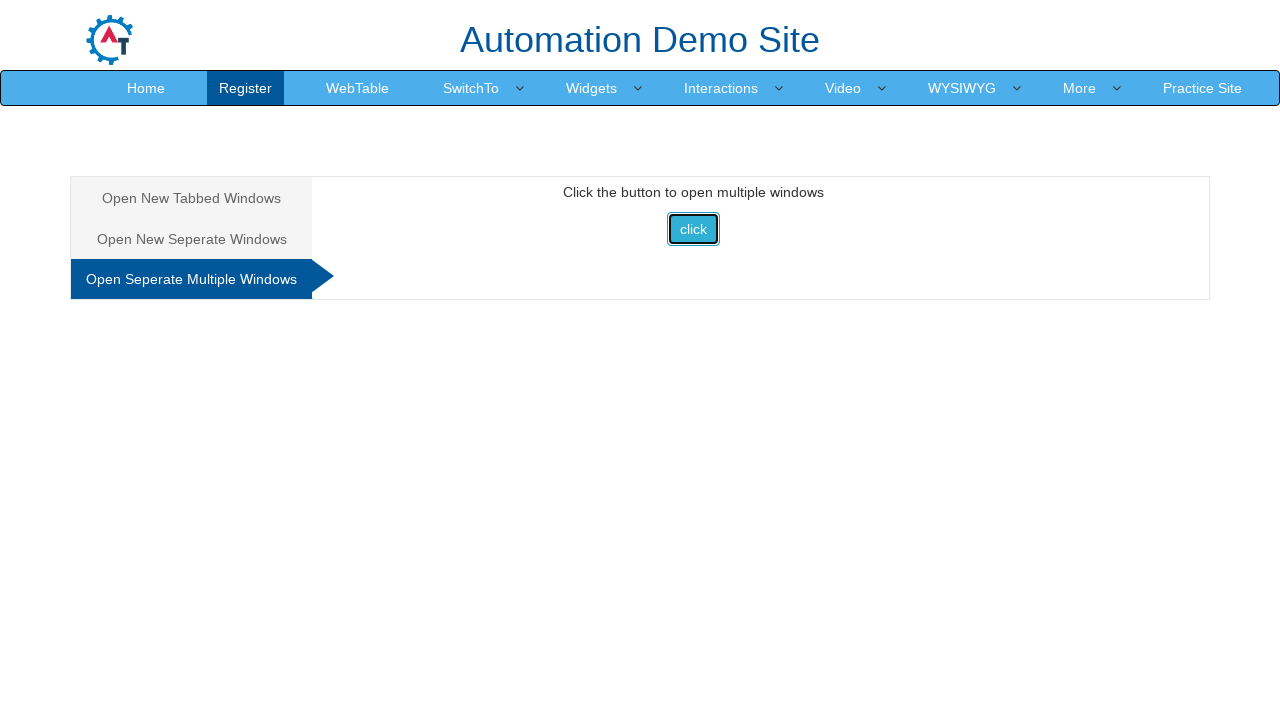

Retrieved original page title: Frames & windows
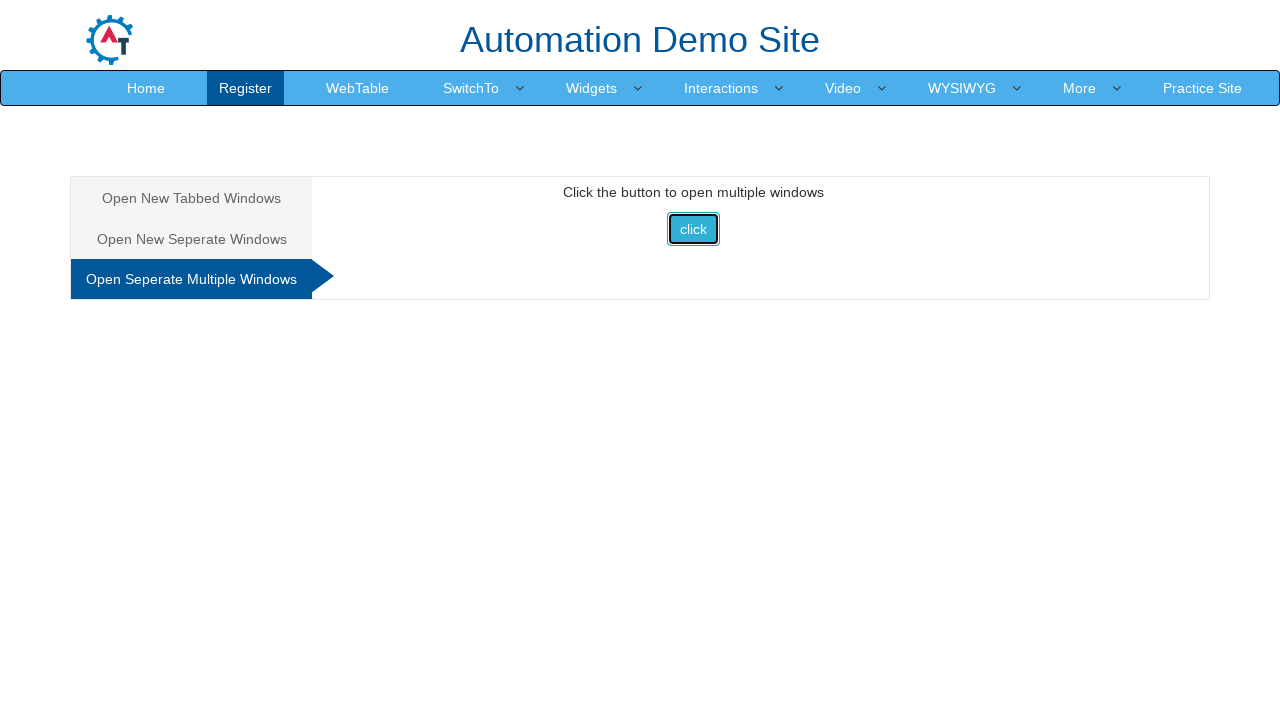

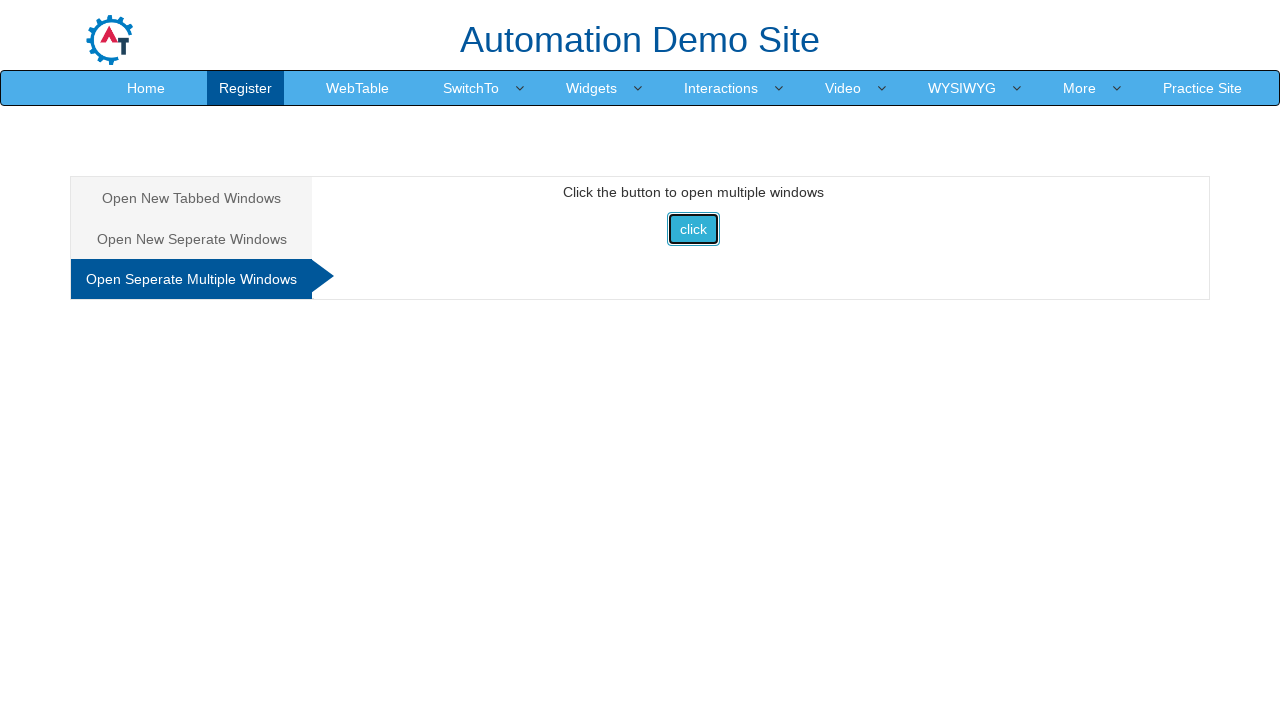